Opens the WCHT (Watford Community Housing Trust) website, maximizes the browser window, and verifies the page loads by checking the title.

Starting URL: https://www.wcht.org.uk/

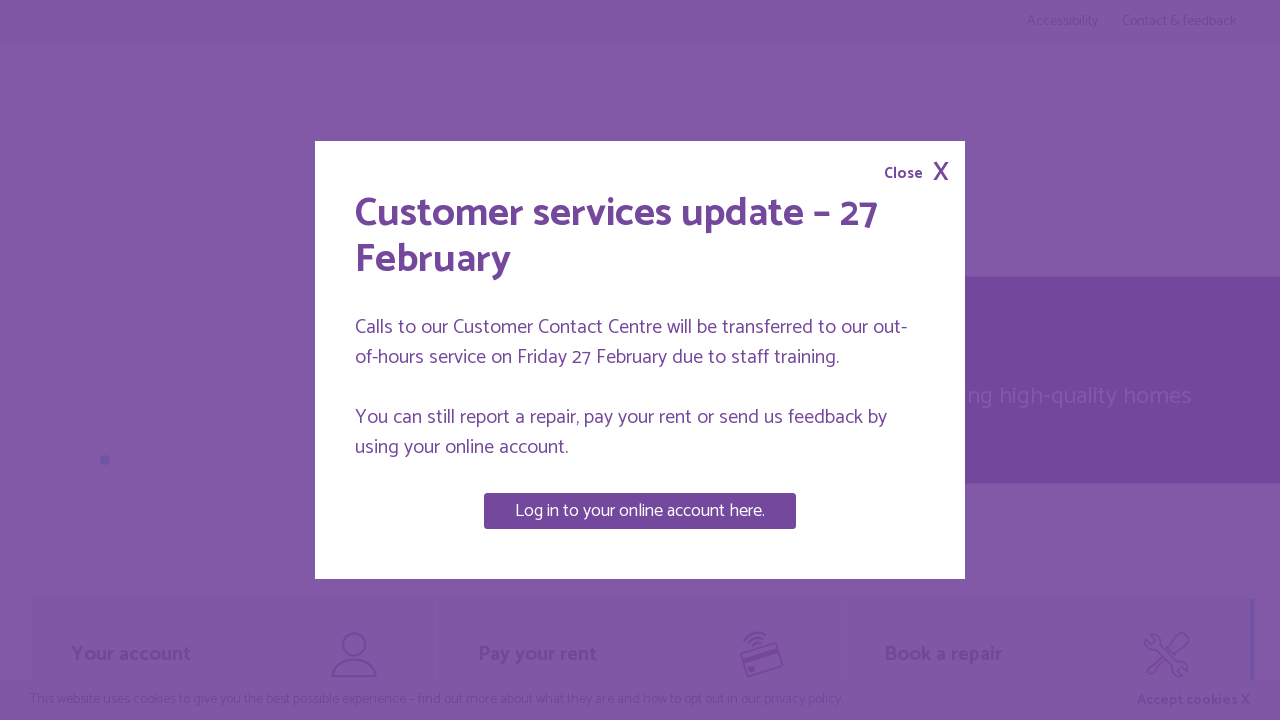

Set browser viewport to 1920x1080
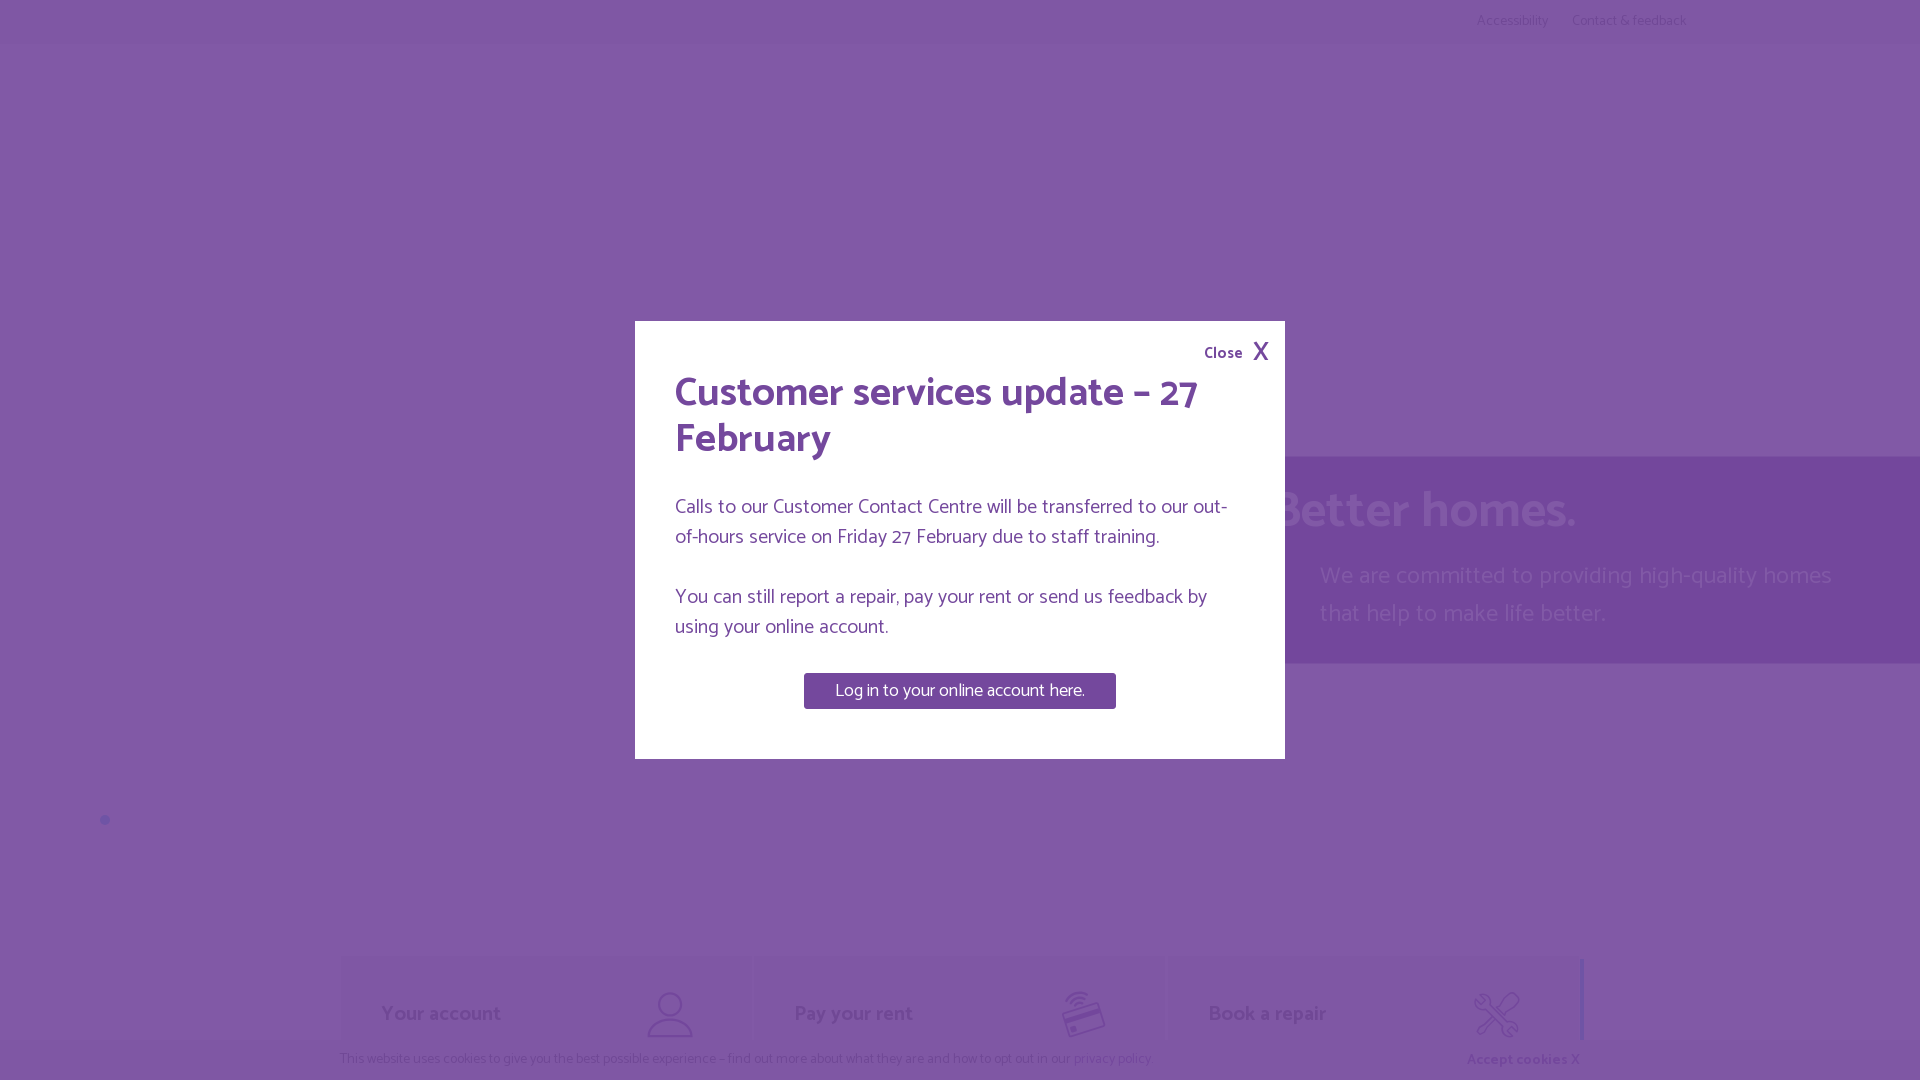

Page DOM content loaded
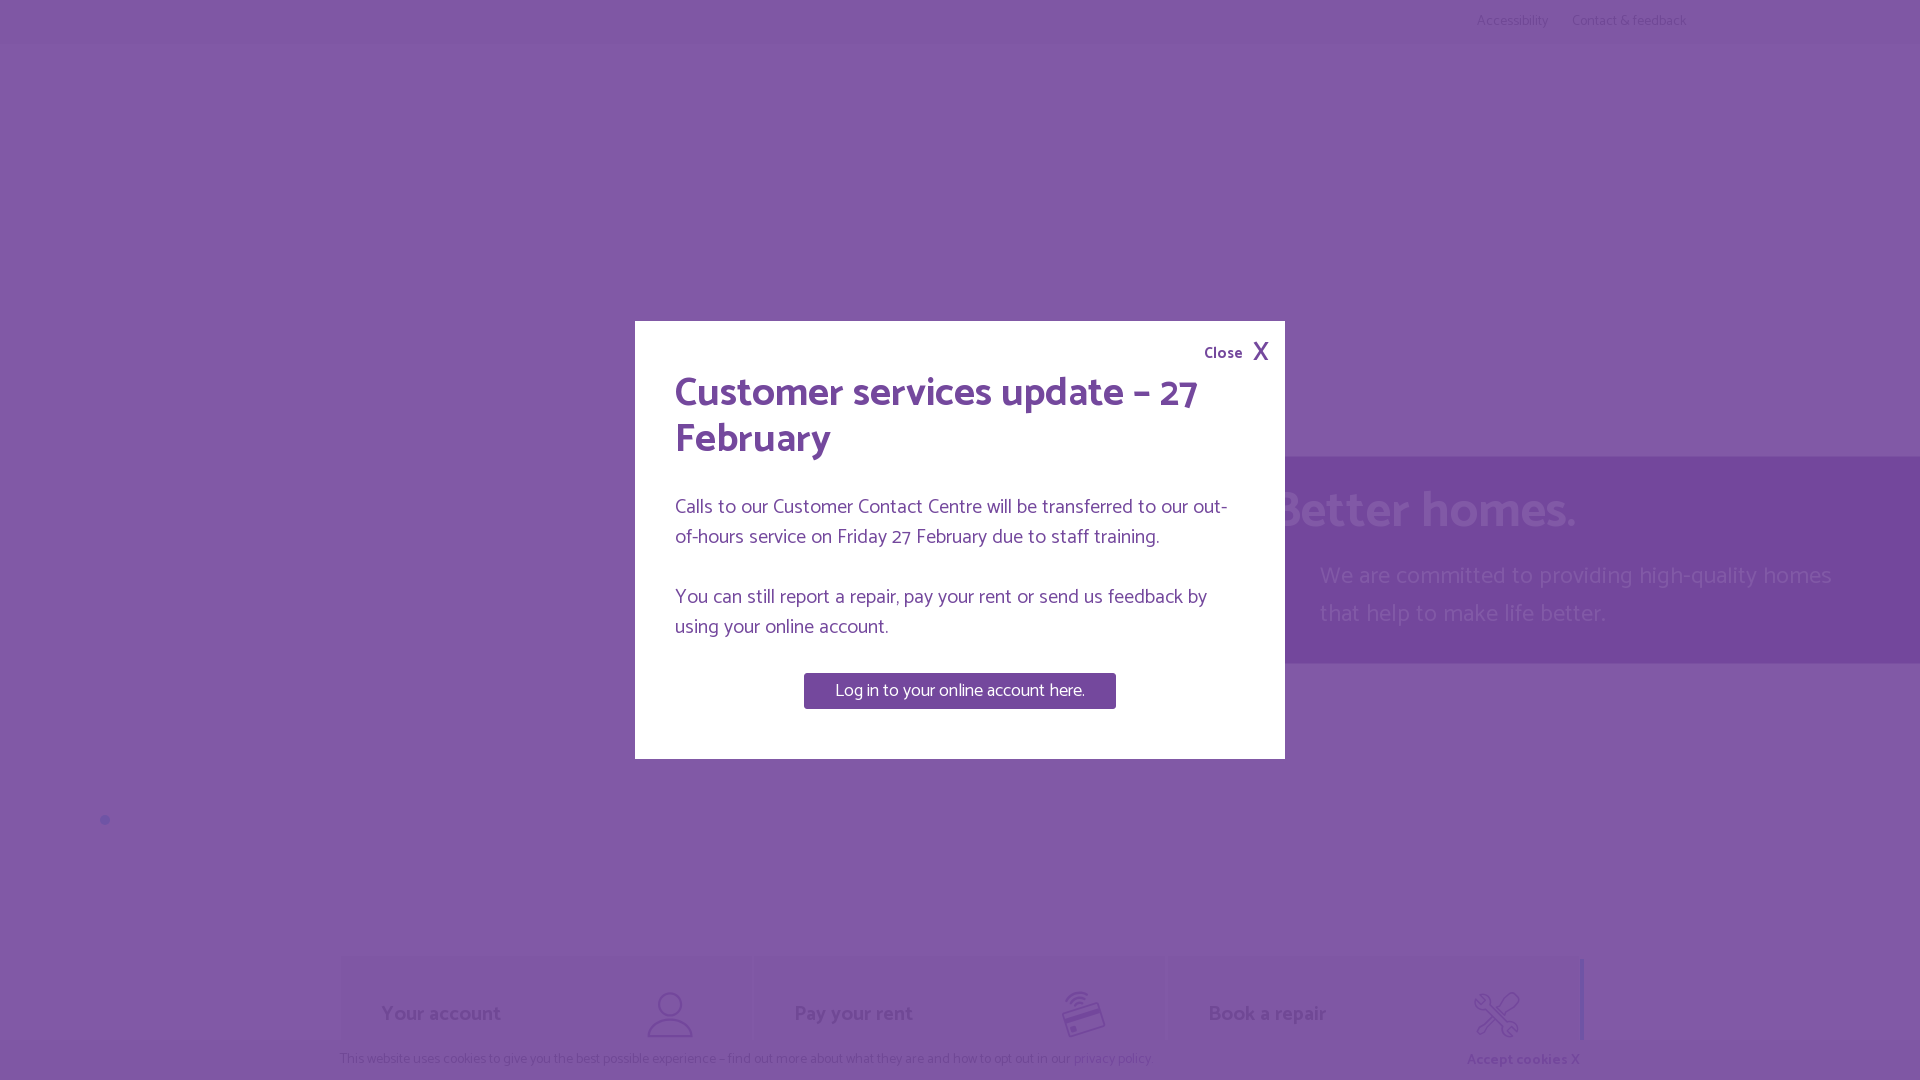

Retrieved page title
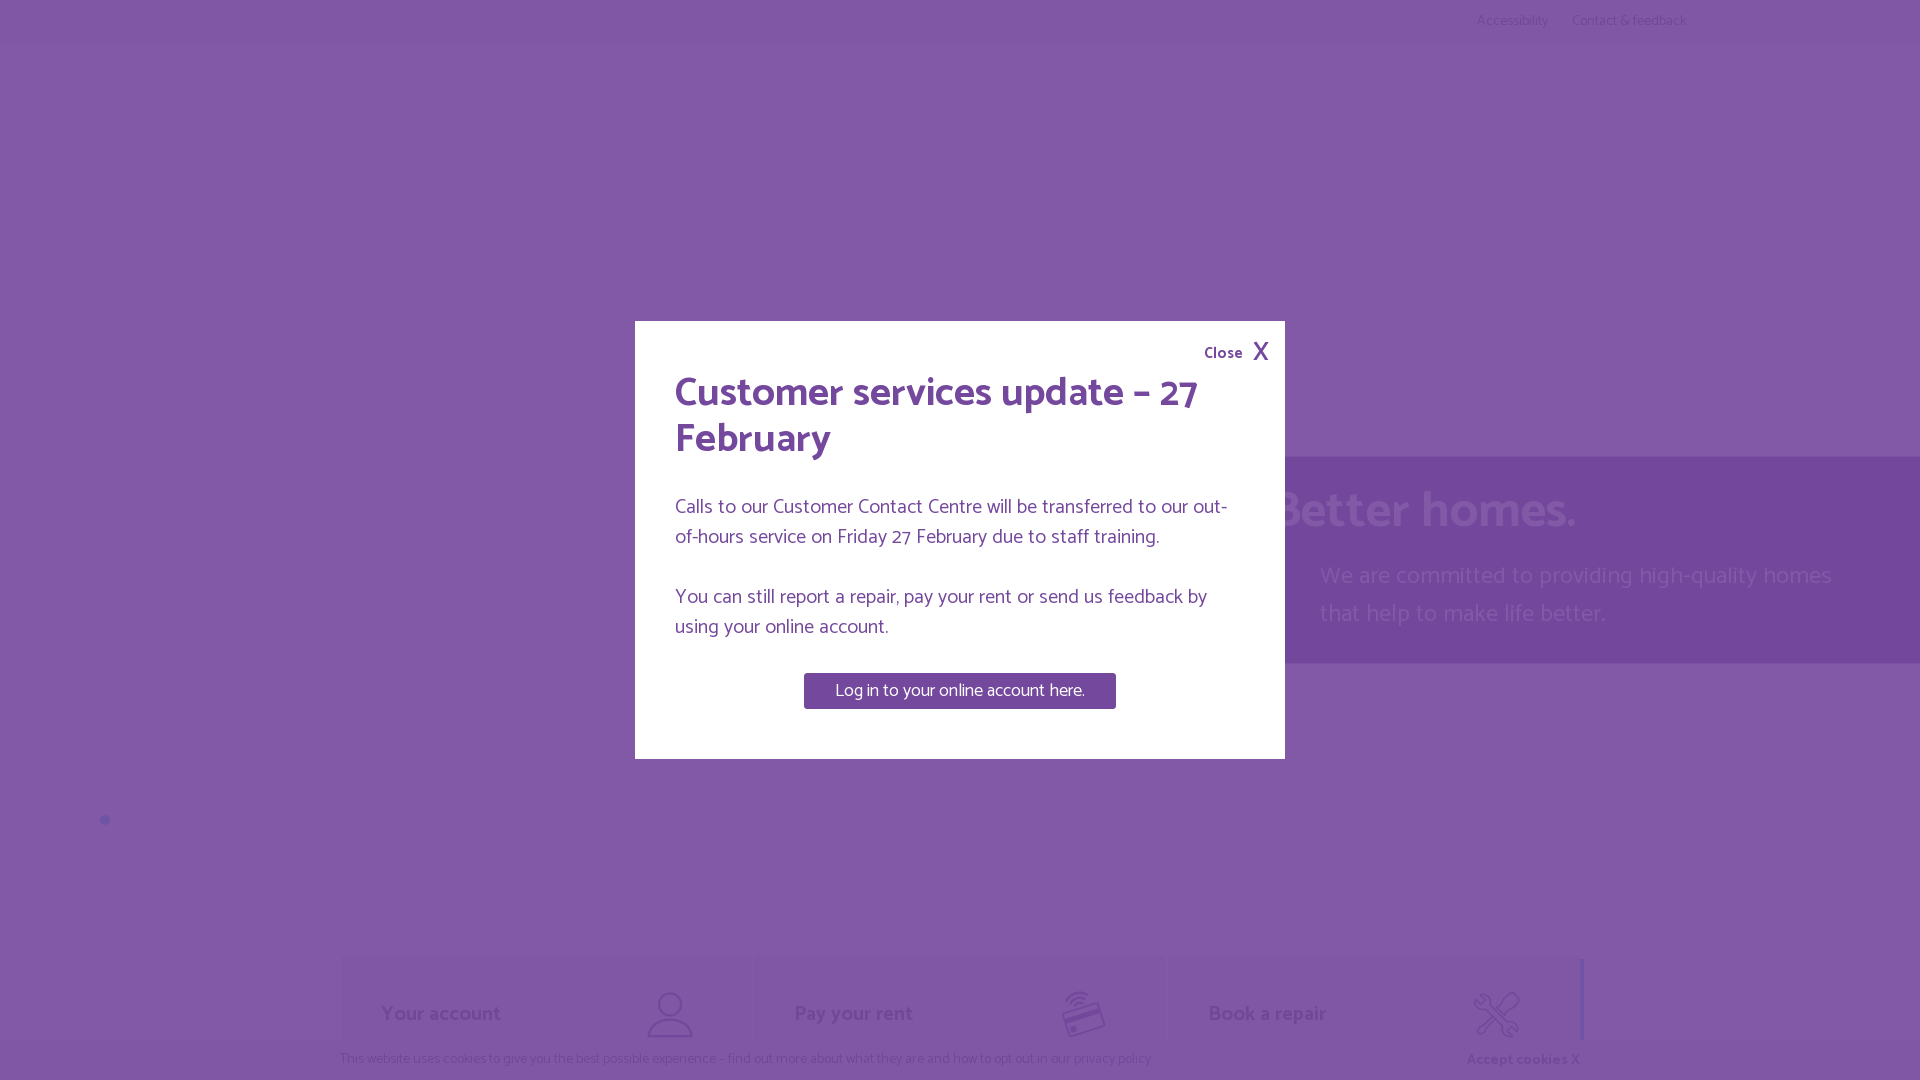

Verified page title is not empty - WCHT website loaded successfully
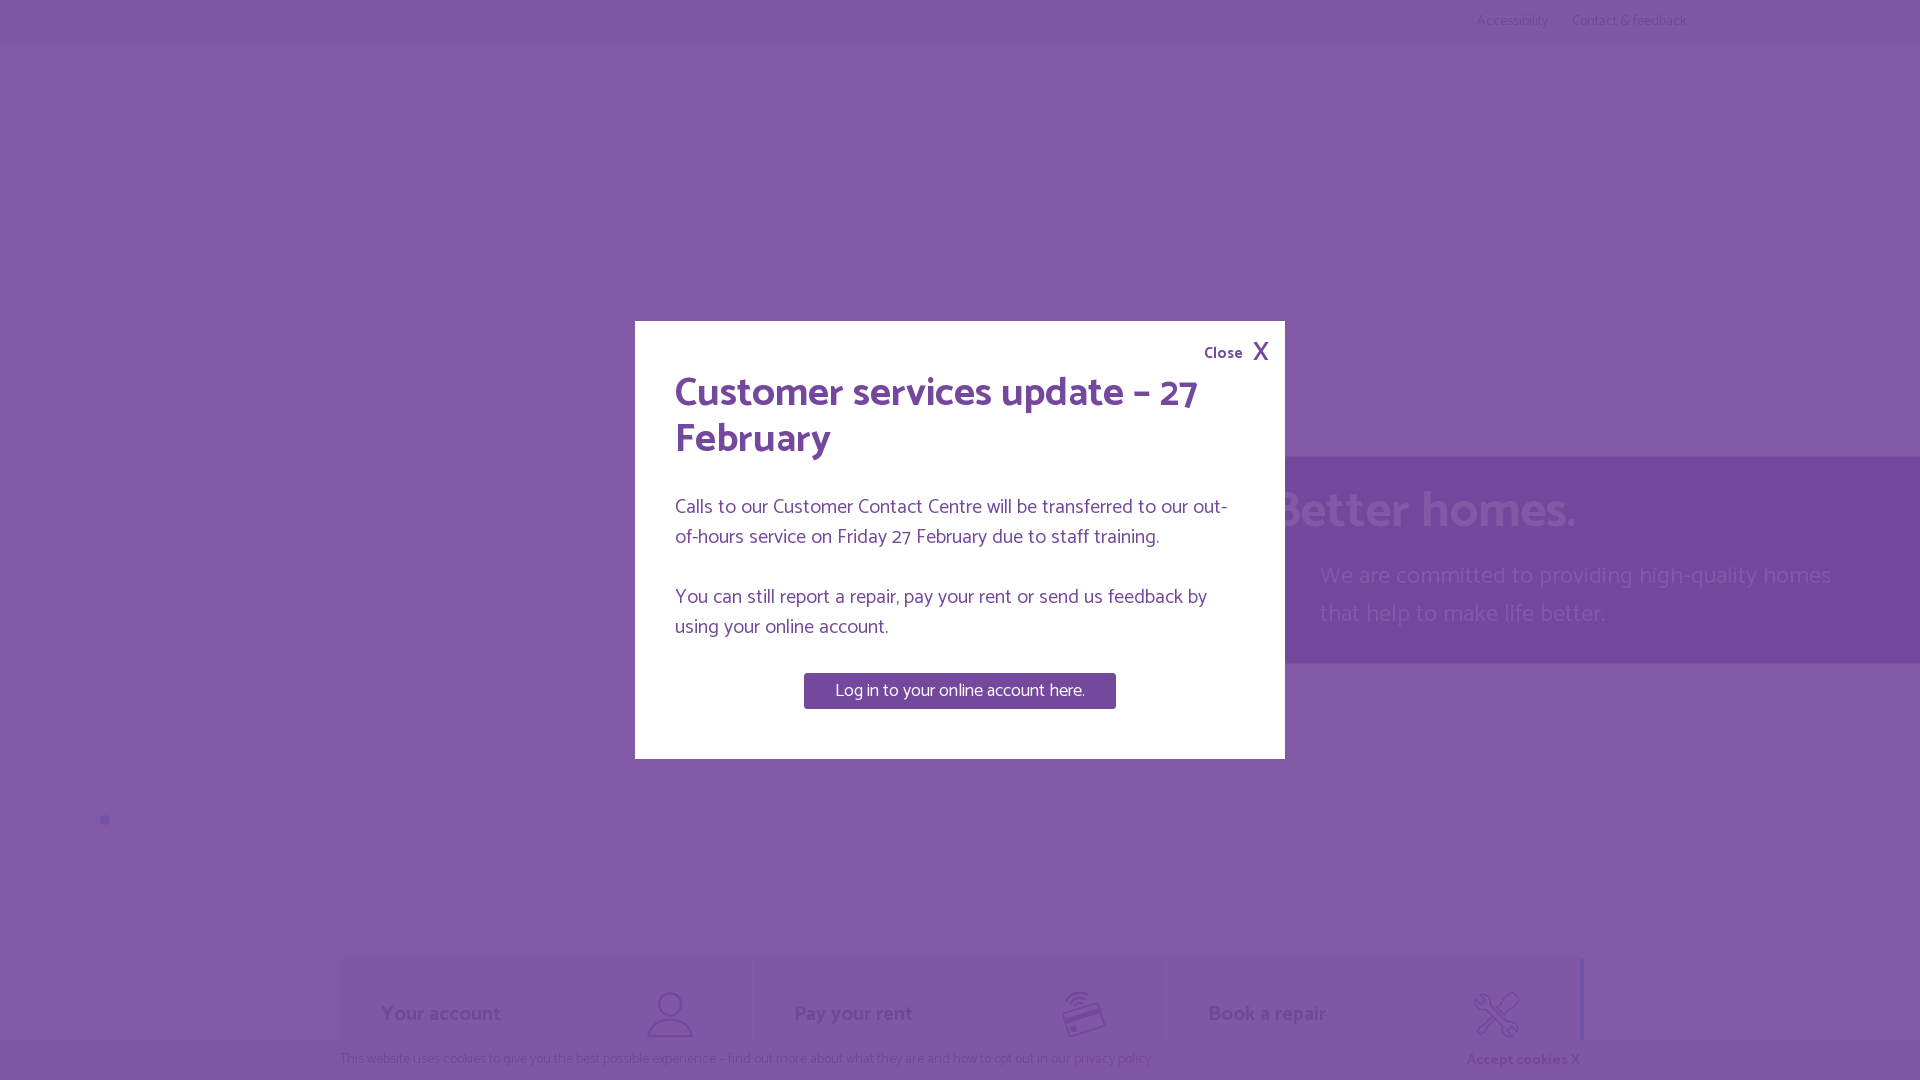

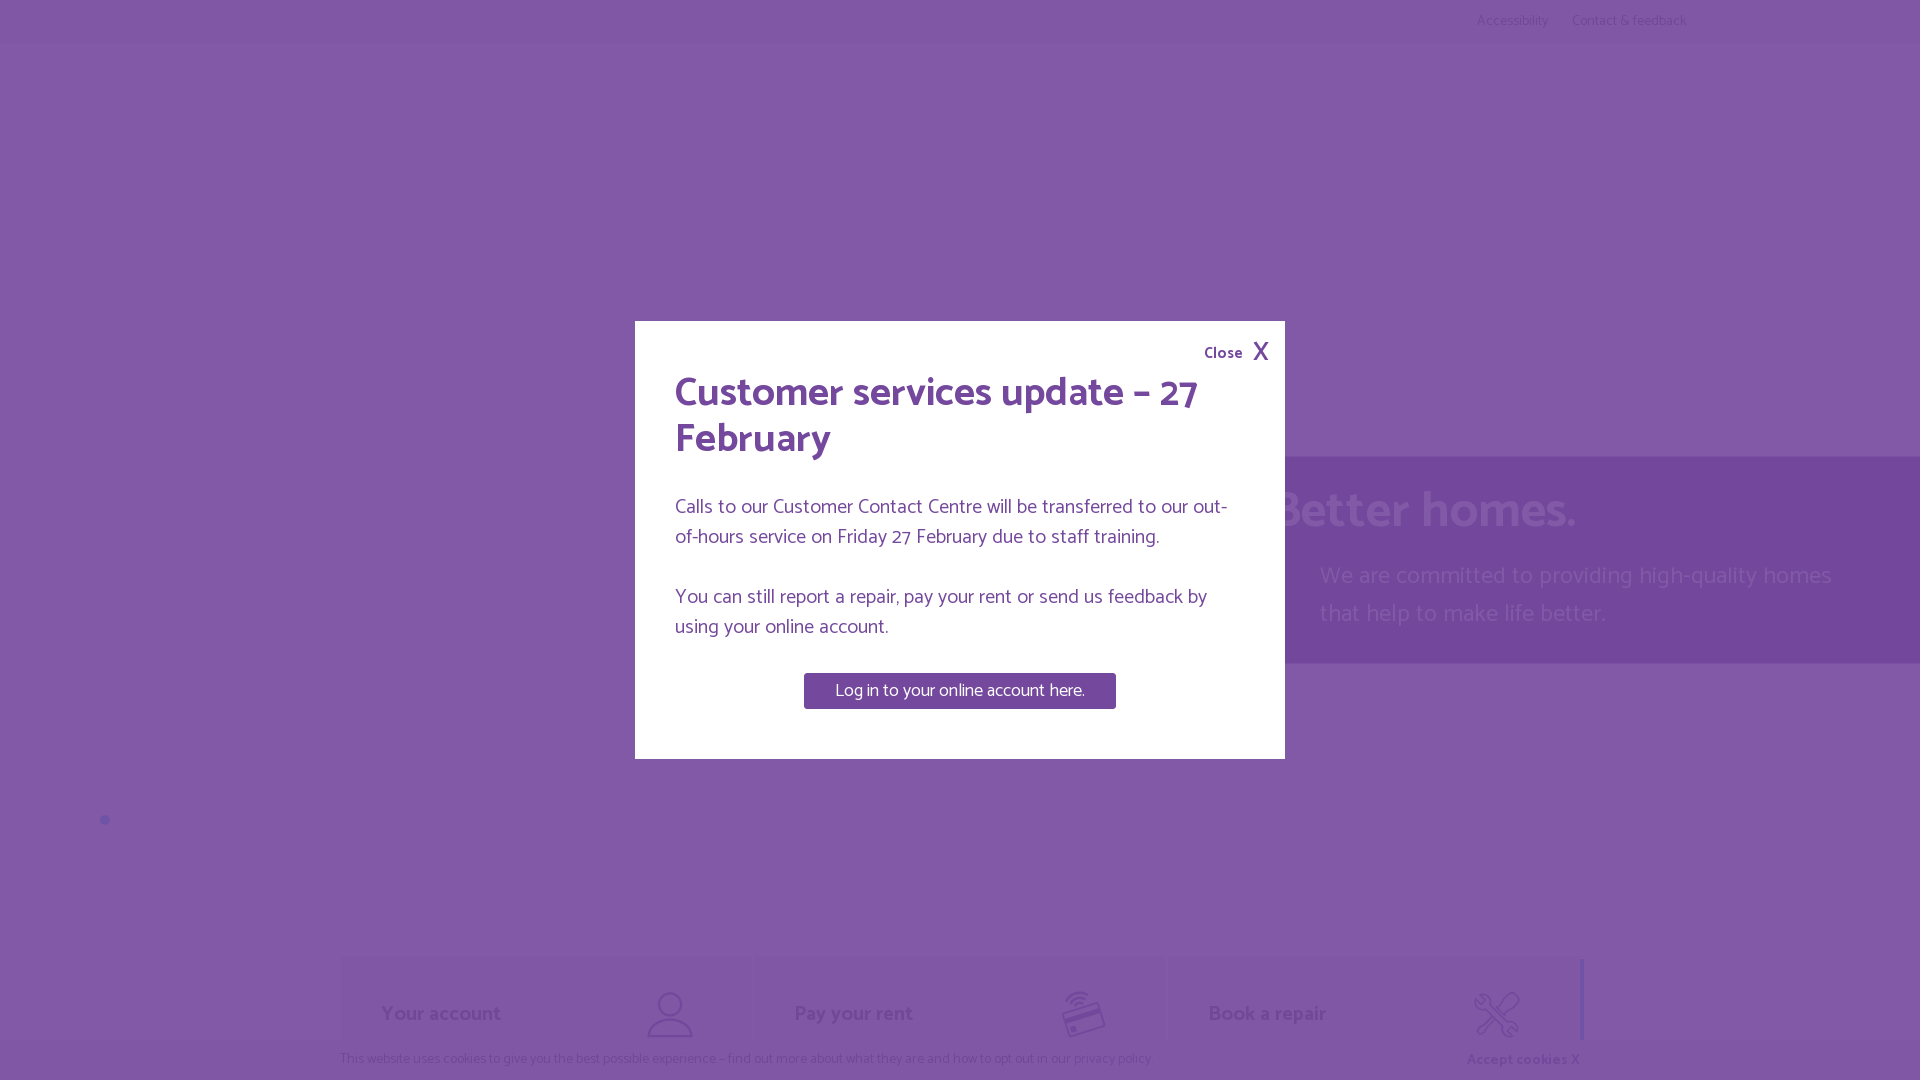